Tests a demo registration form by filling in all user details (name, address, email, phone, country, gender, hobbies, language, skills, date of birth, password) and verifying successful registration and displayed details.

Starting URL: https://anatoly-karpovich.github.io/demo-registration-form/

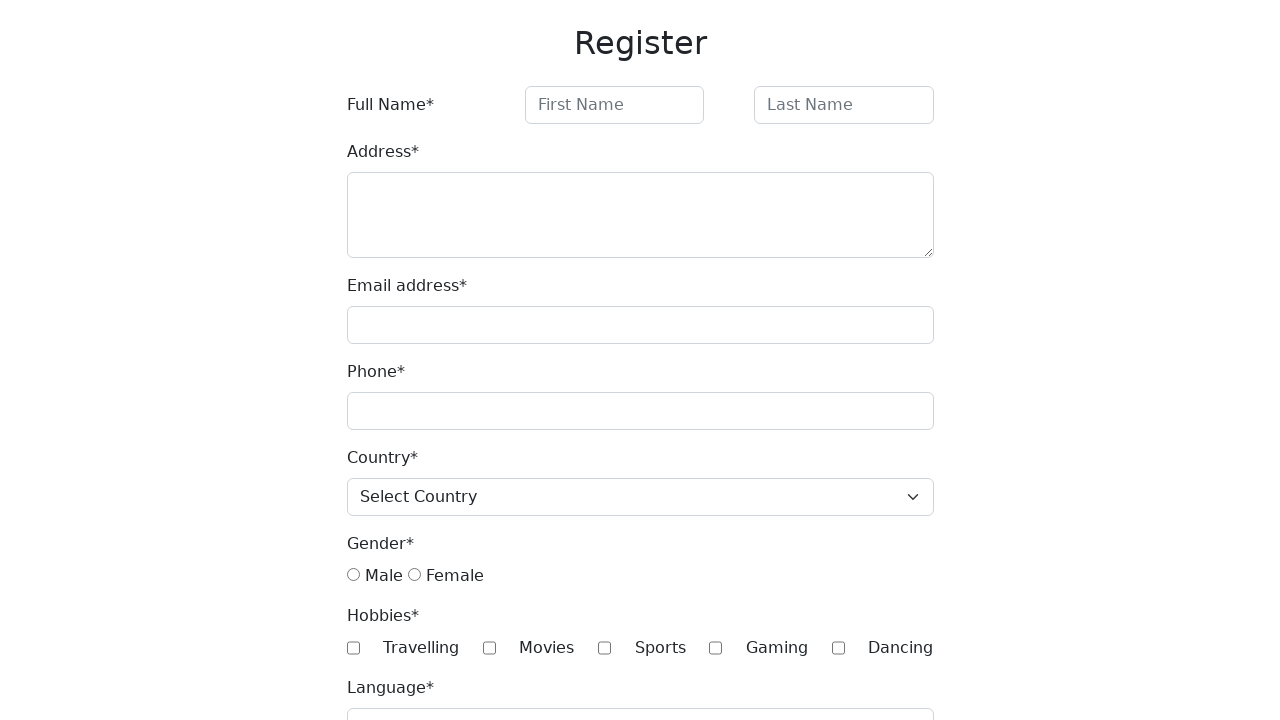

Filled first name field with 'Irma' on #firstName
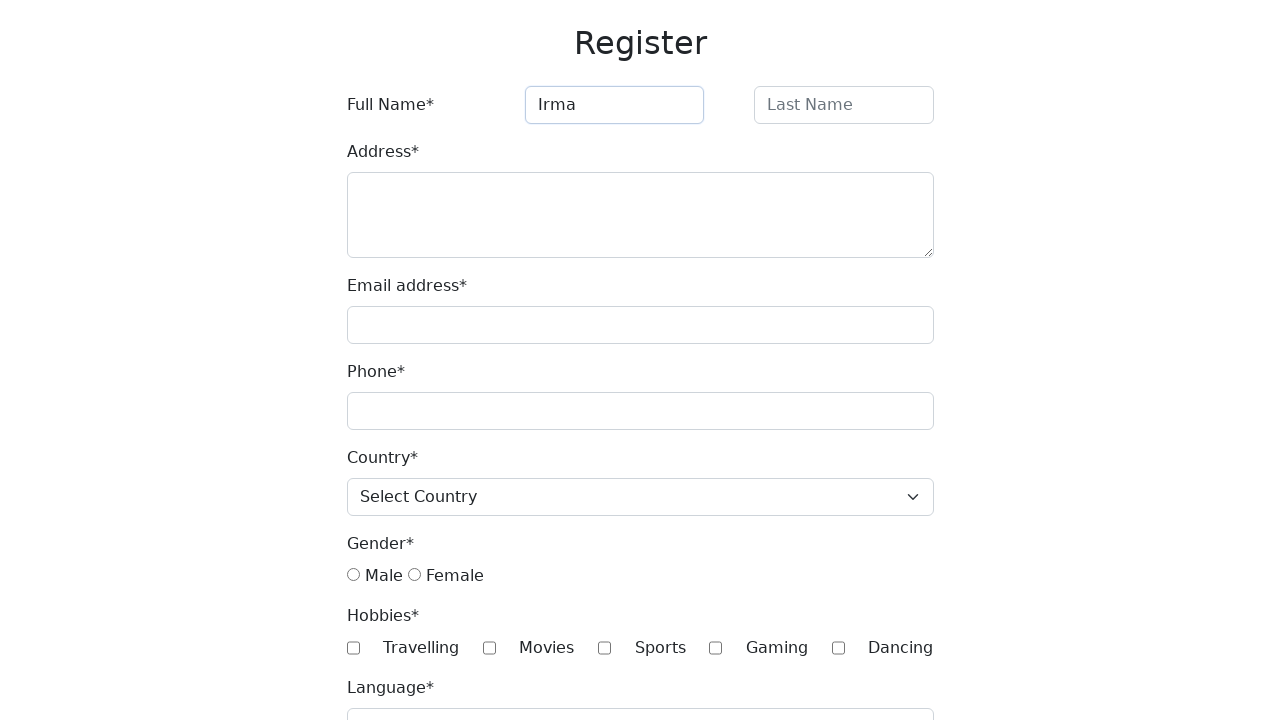

Filled last name field with 'Barrera' on #lastName
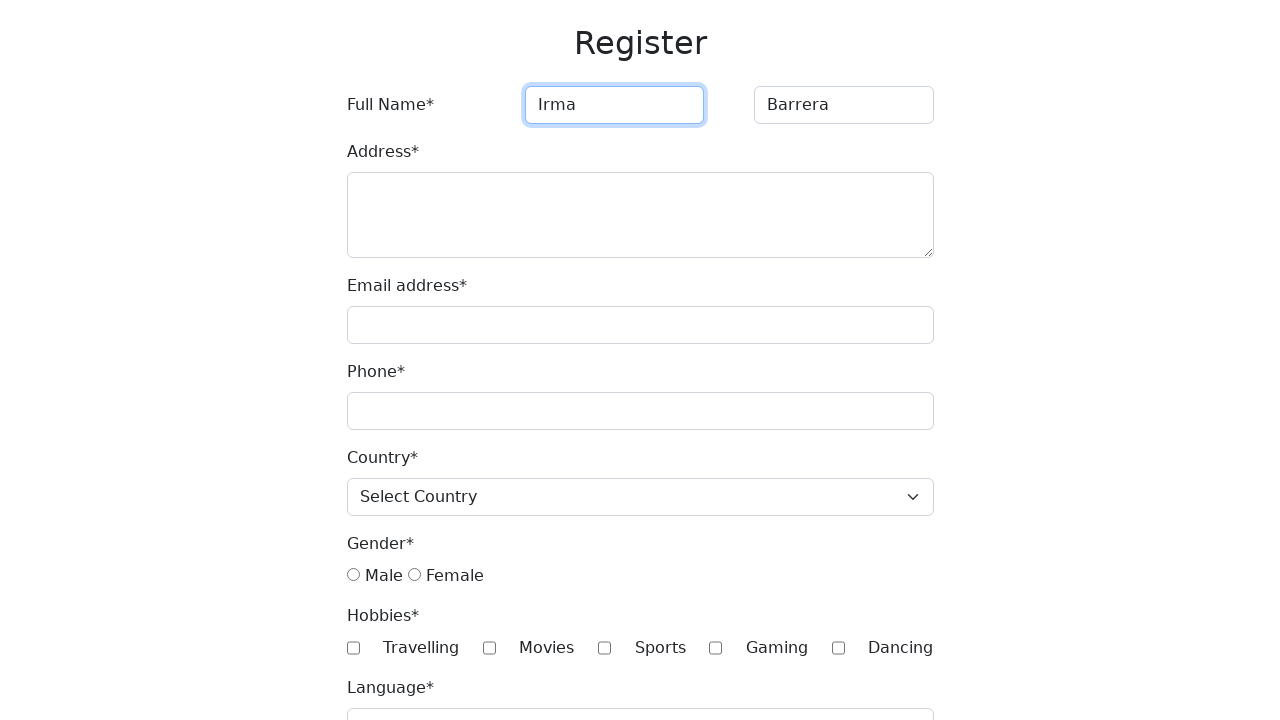

Filled address field with 'P.O. Box 473, 6095 Nec, Street' on #address
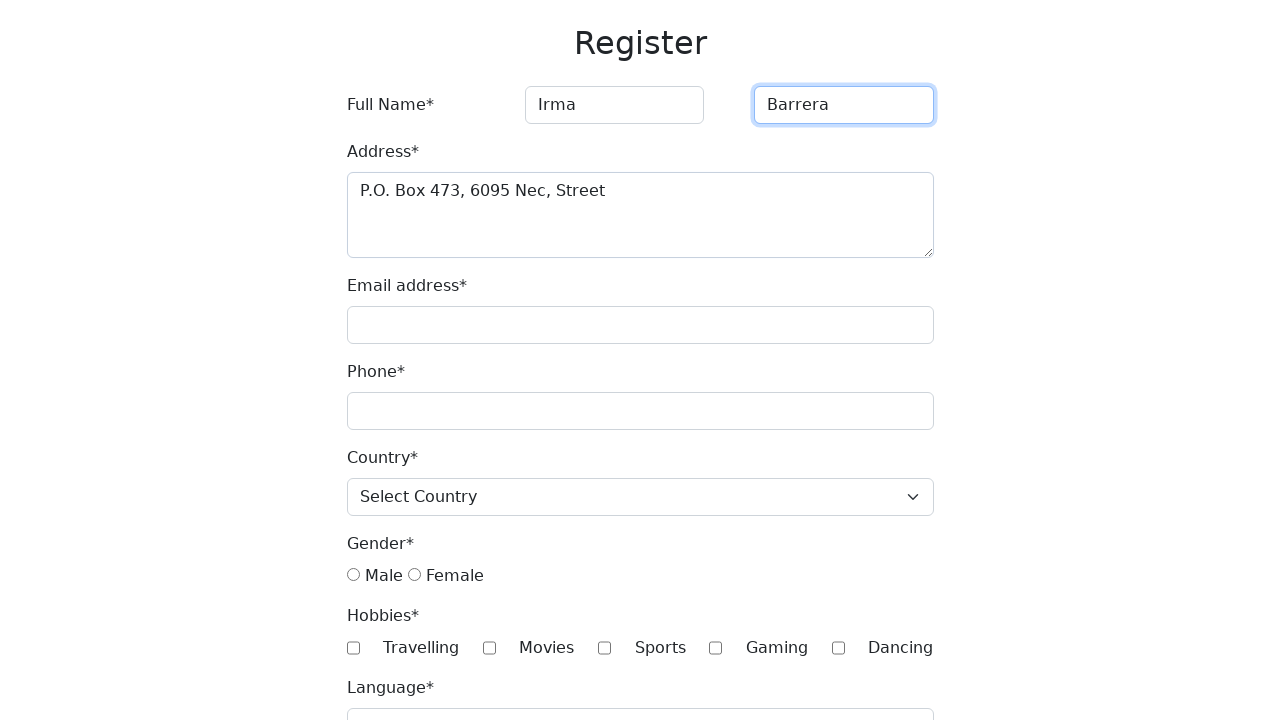

Filled email field with 'parturient.montes@protonmail.org' on #email
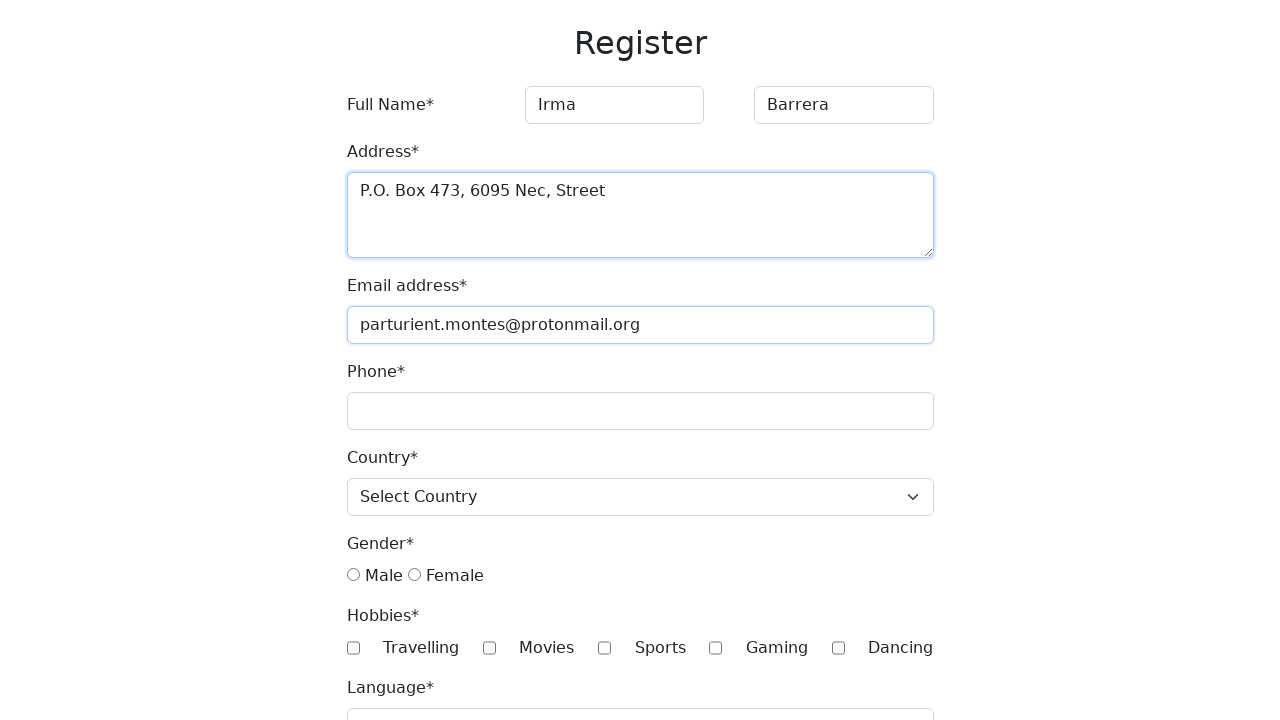

Filled phone field with '1-444-647-3643' on #phone
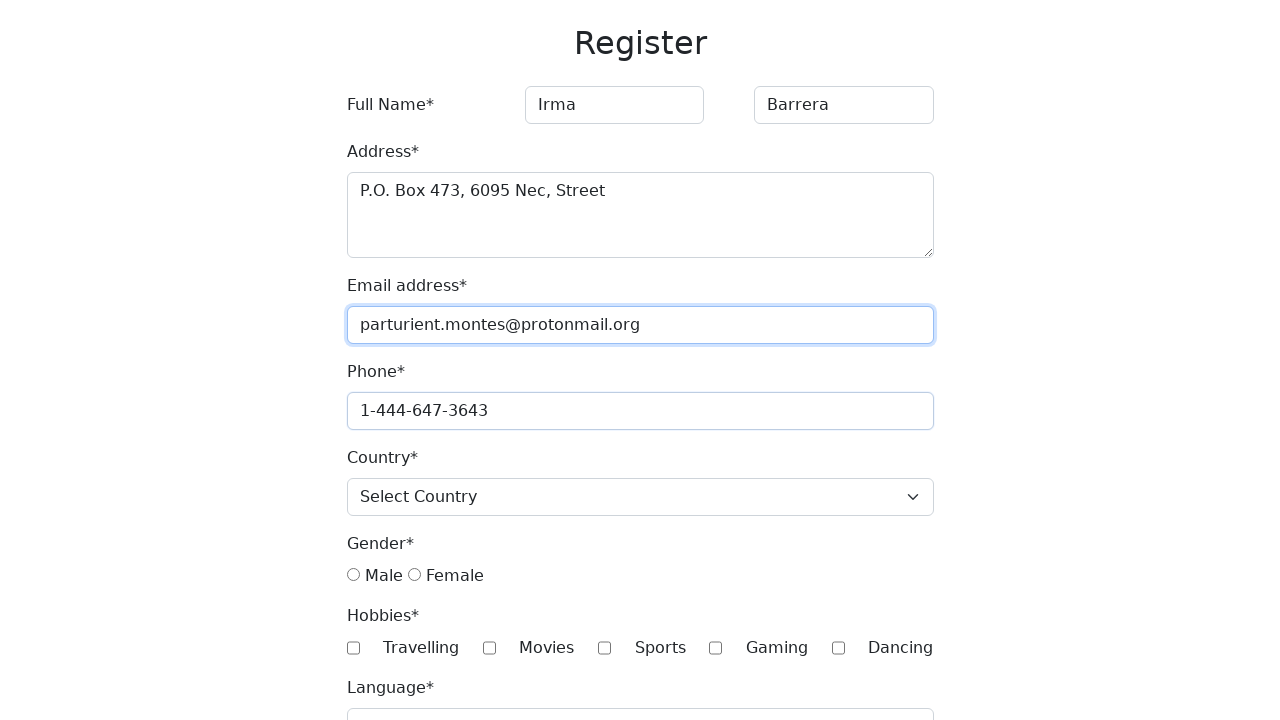

Selected 'USA' from country dropdown on #country
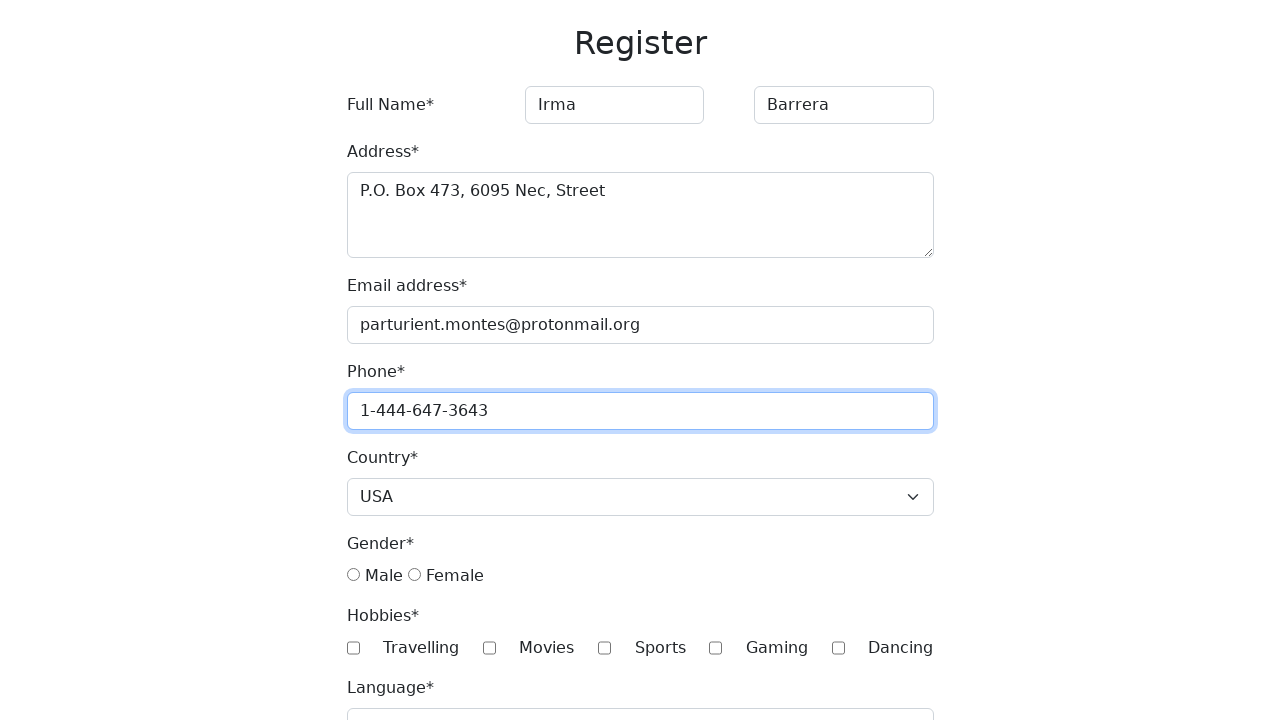

Selected 'female' gender radio button at (414, 575) on //input[@value='female']
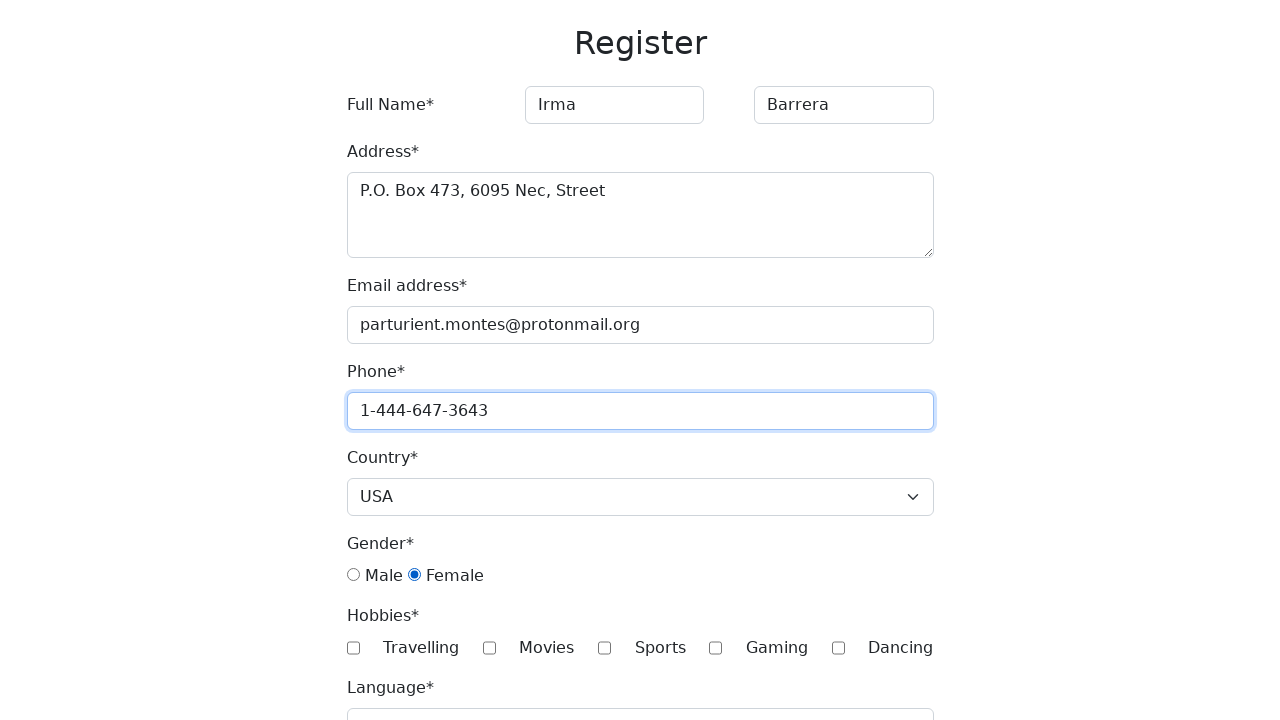

Checked 'Travelling' hobby checkbox at (353, 648) on input.hobby[value='Travelling']
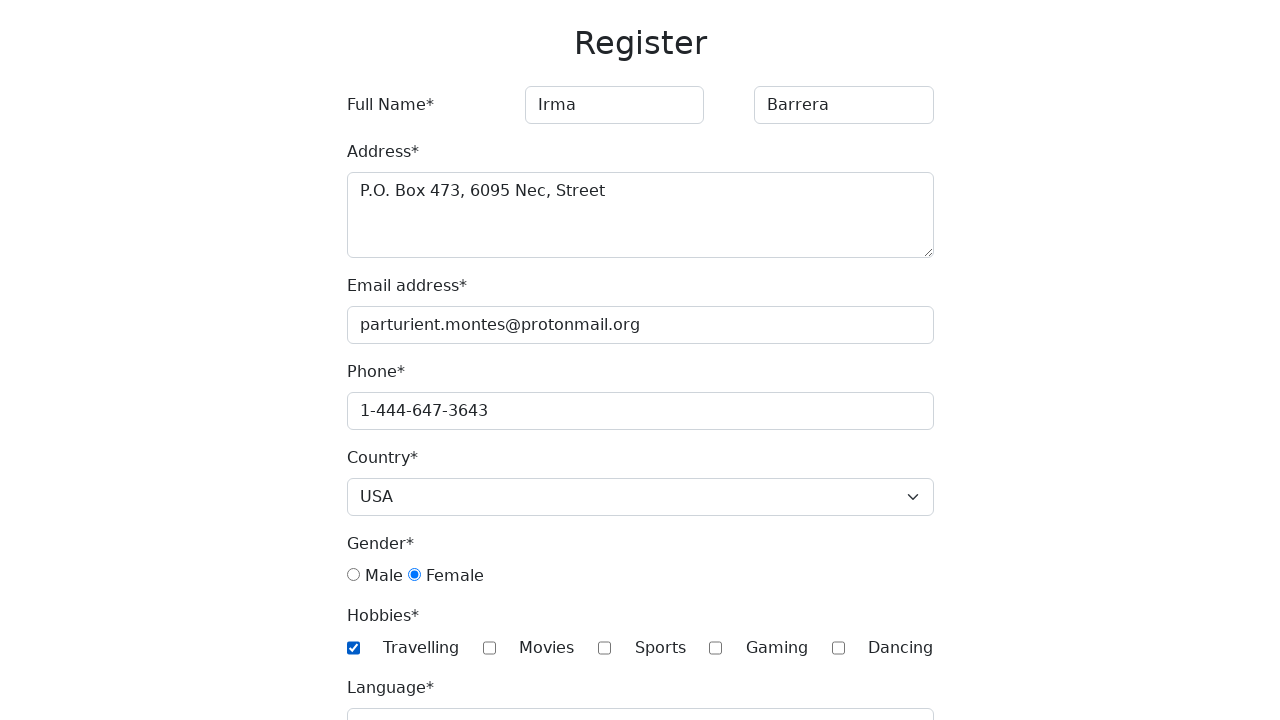

Filled language field with 'English' on #language
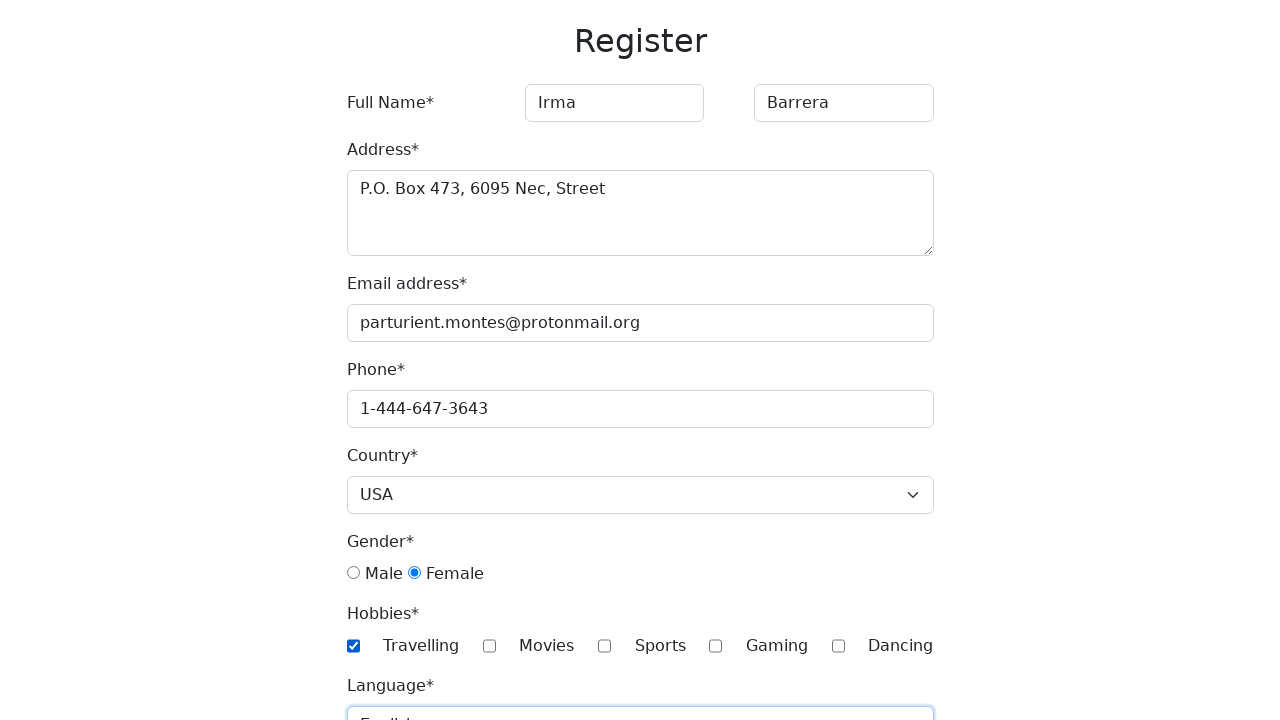

Selected skills 'JavaScript' and 'Python' on #skills
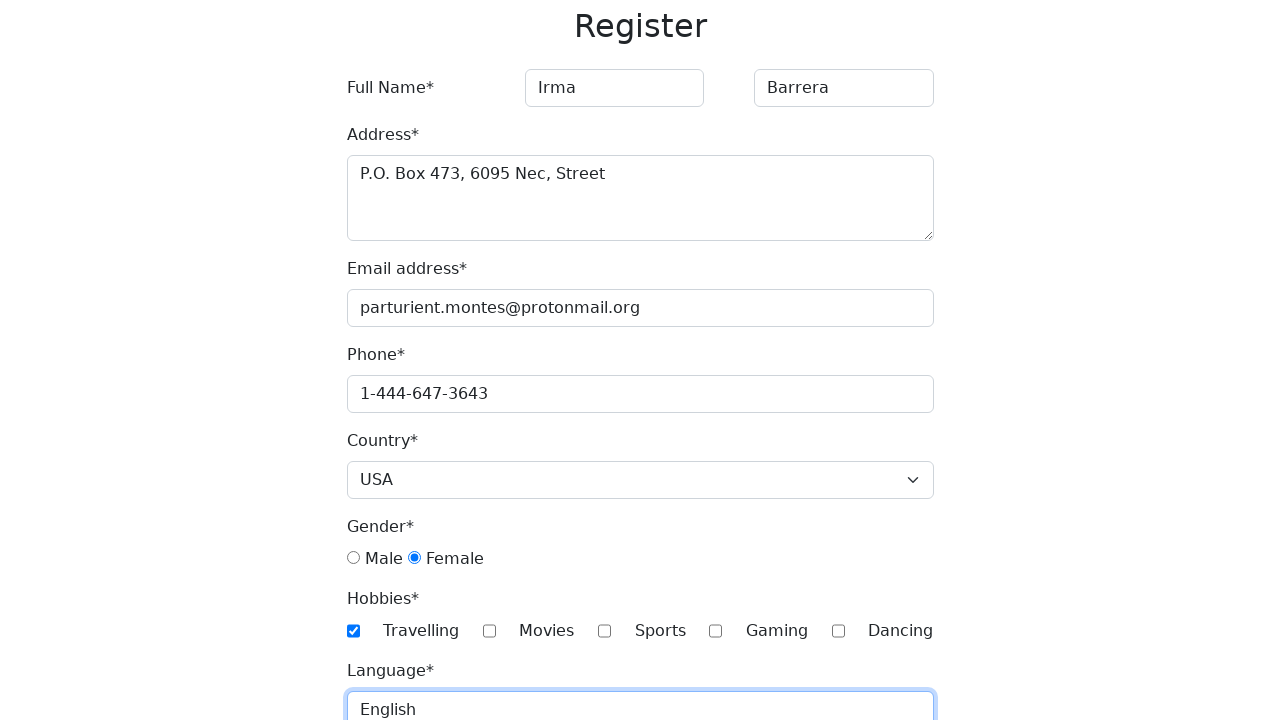

Selected birth year '1990' on #year
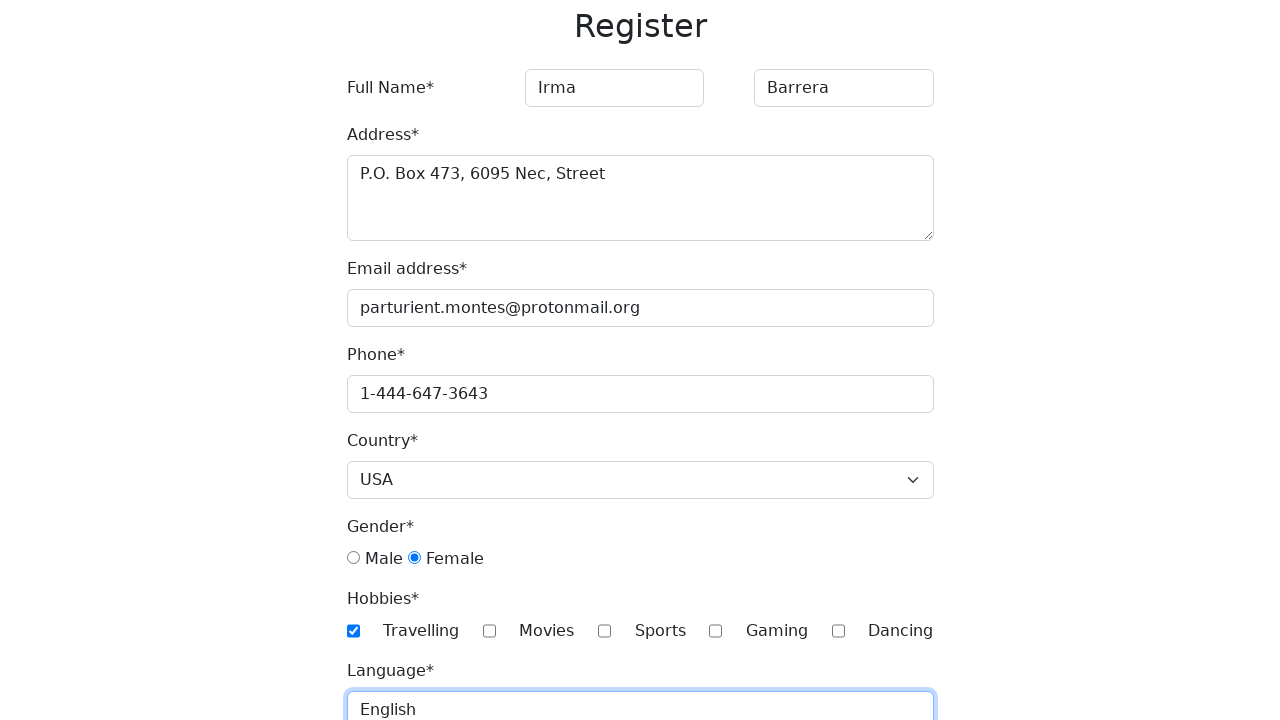

Selected birth month 'December' on #month
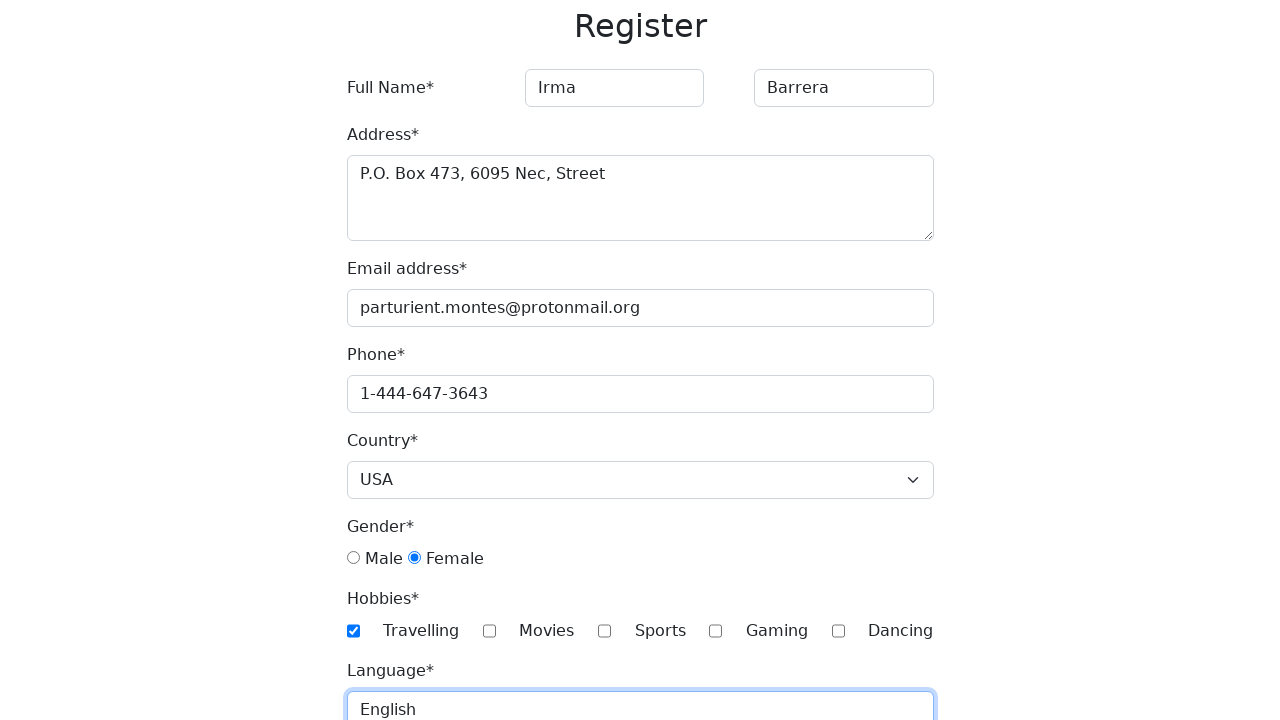

Selected birth day '5' on #day
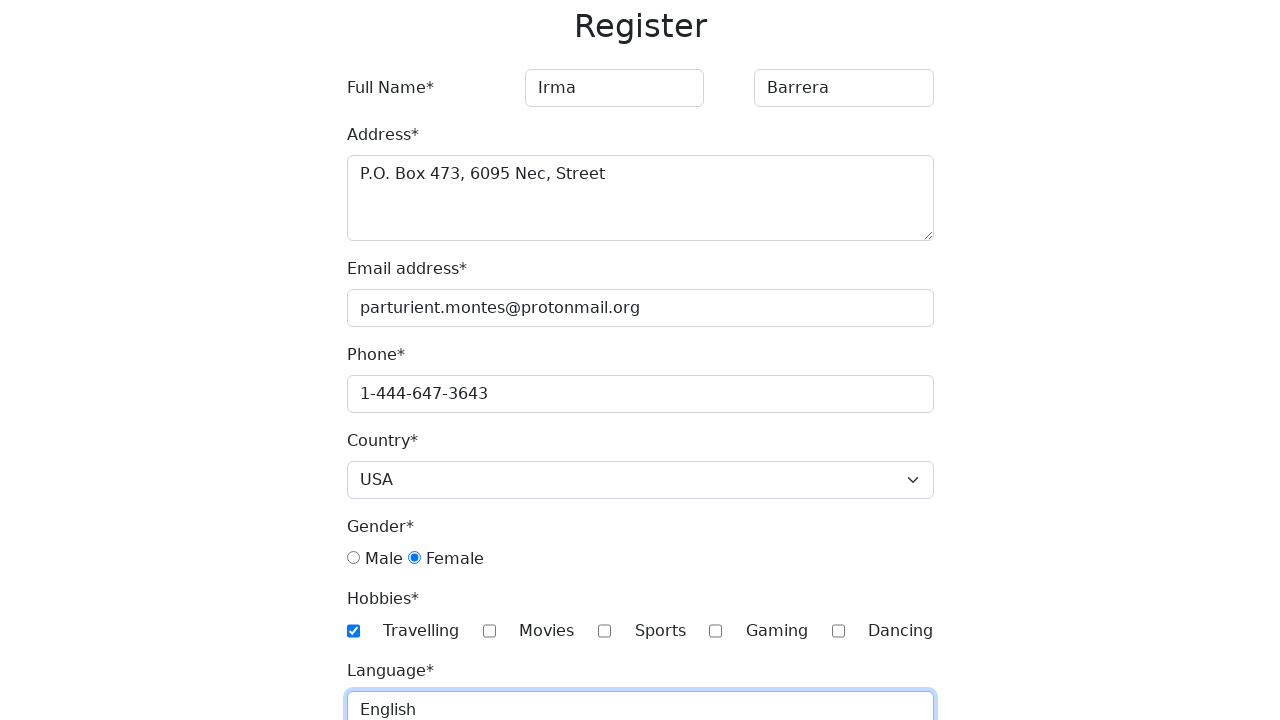

Filled password field on #password
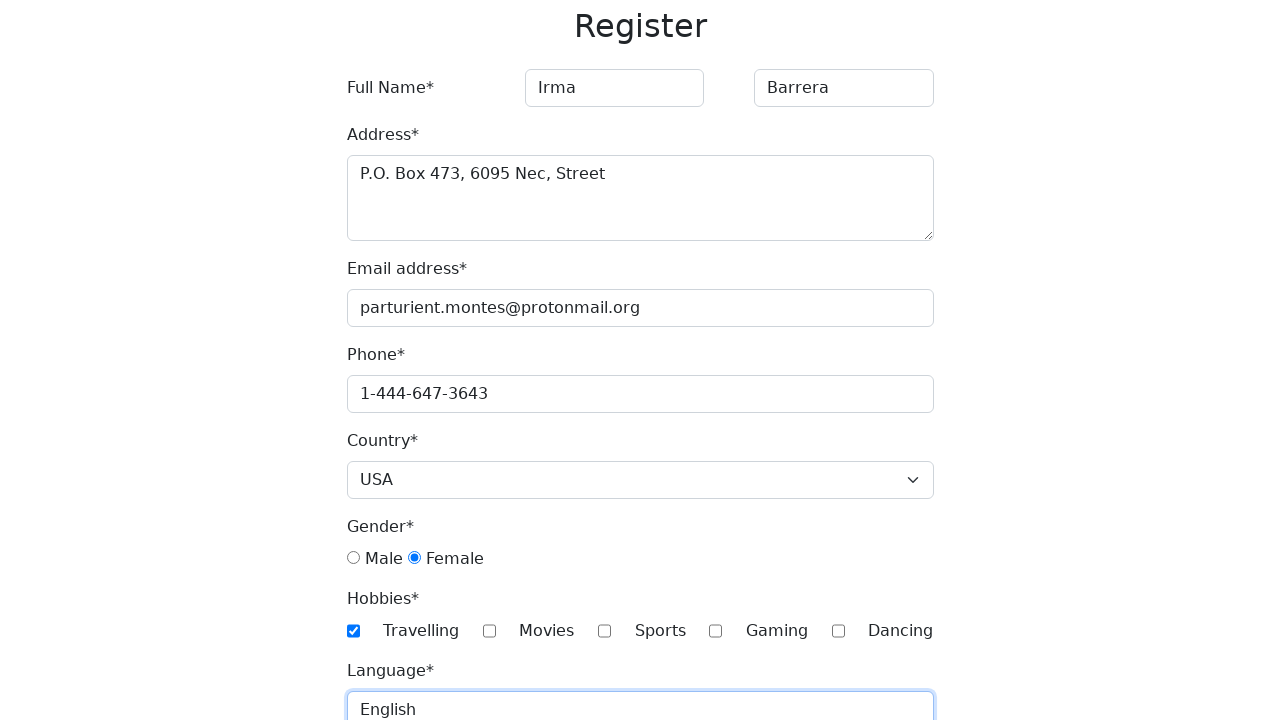

Filled confirm password field on #password-confirm
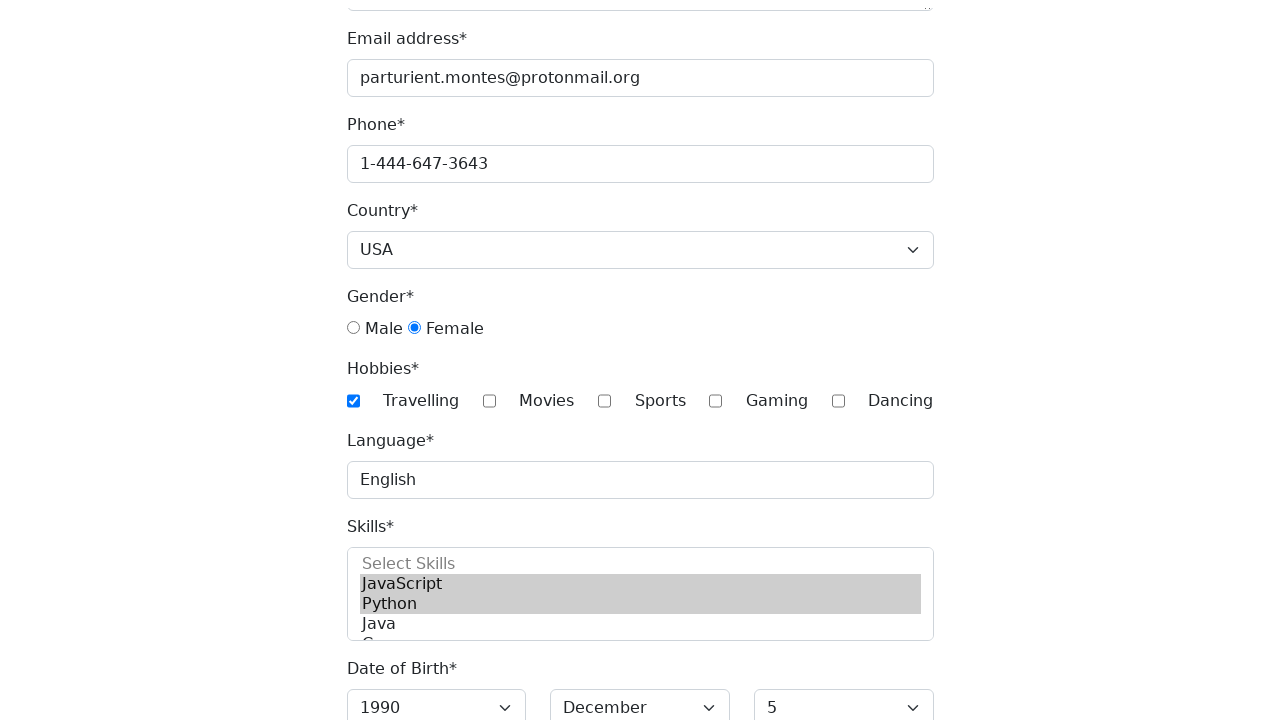

Clicked submit button to register at (388, 701) on xpath=//button[@type='submit']
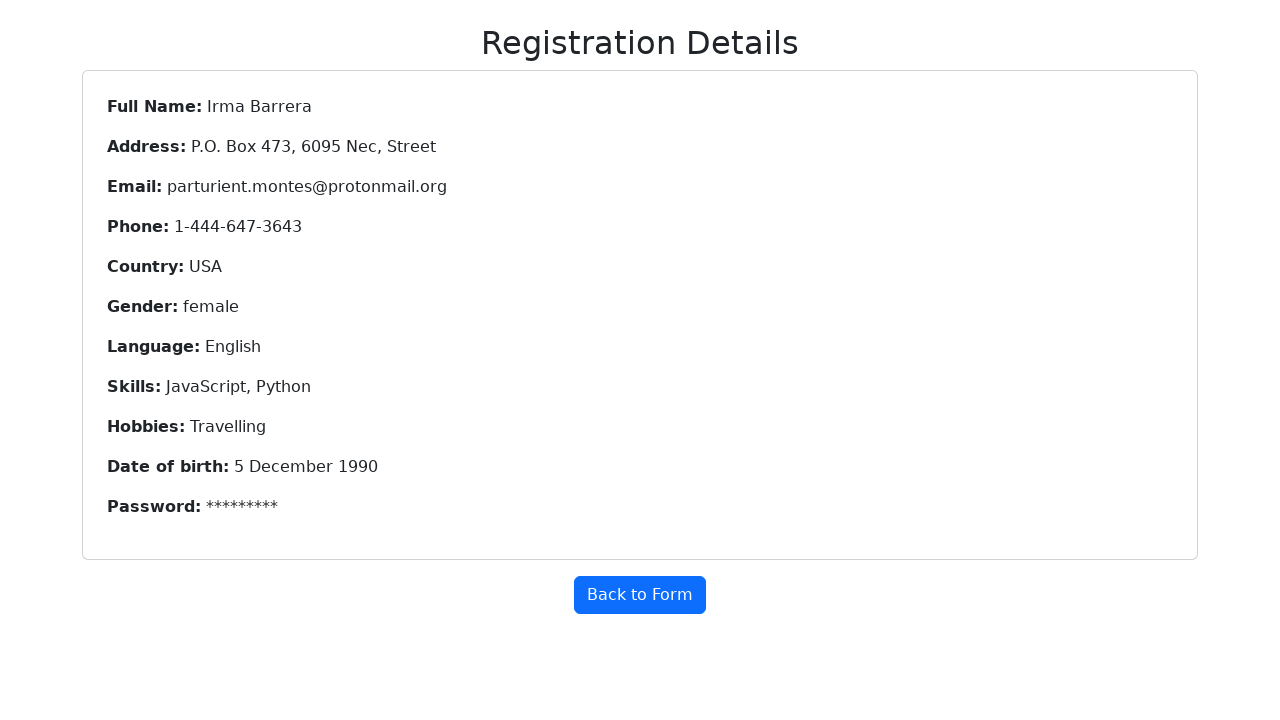

Registration Details heading appeared - registration successful
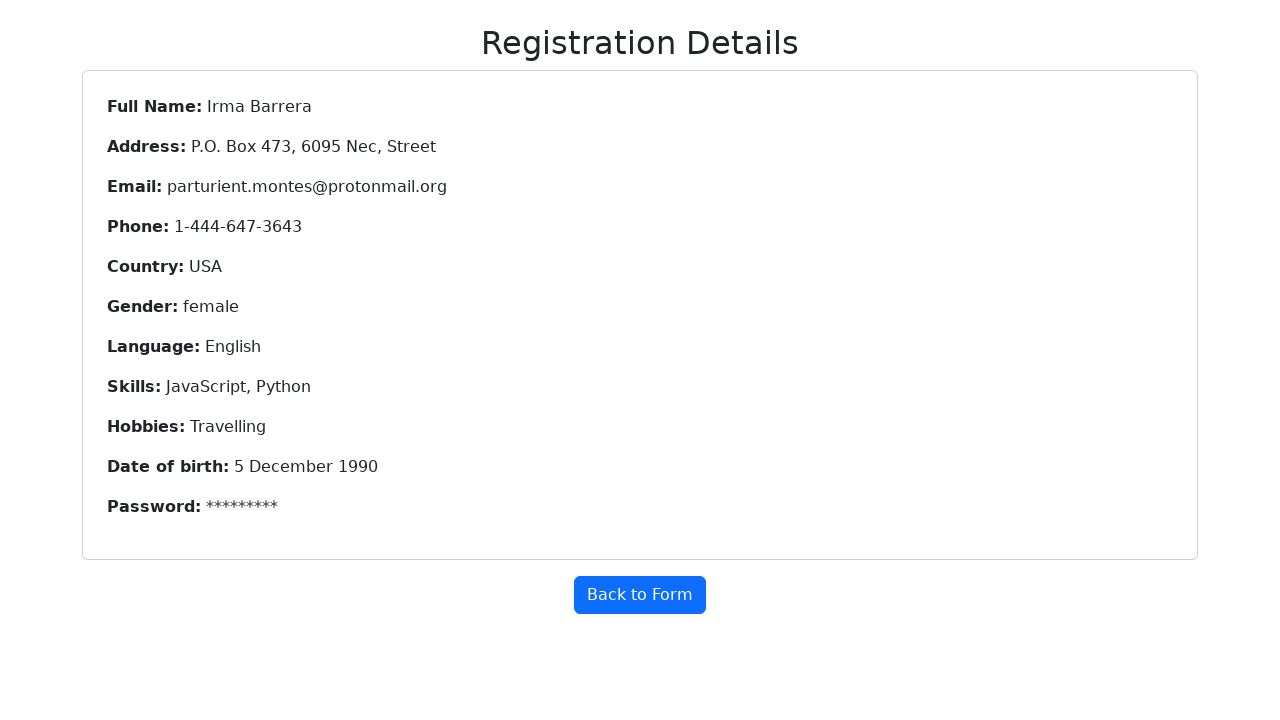

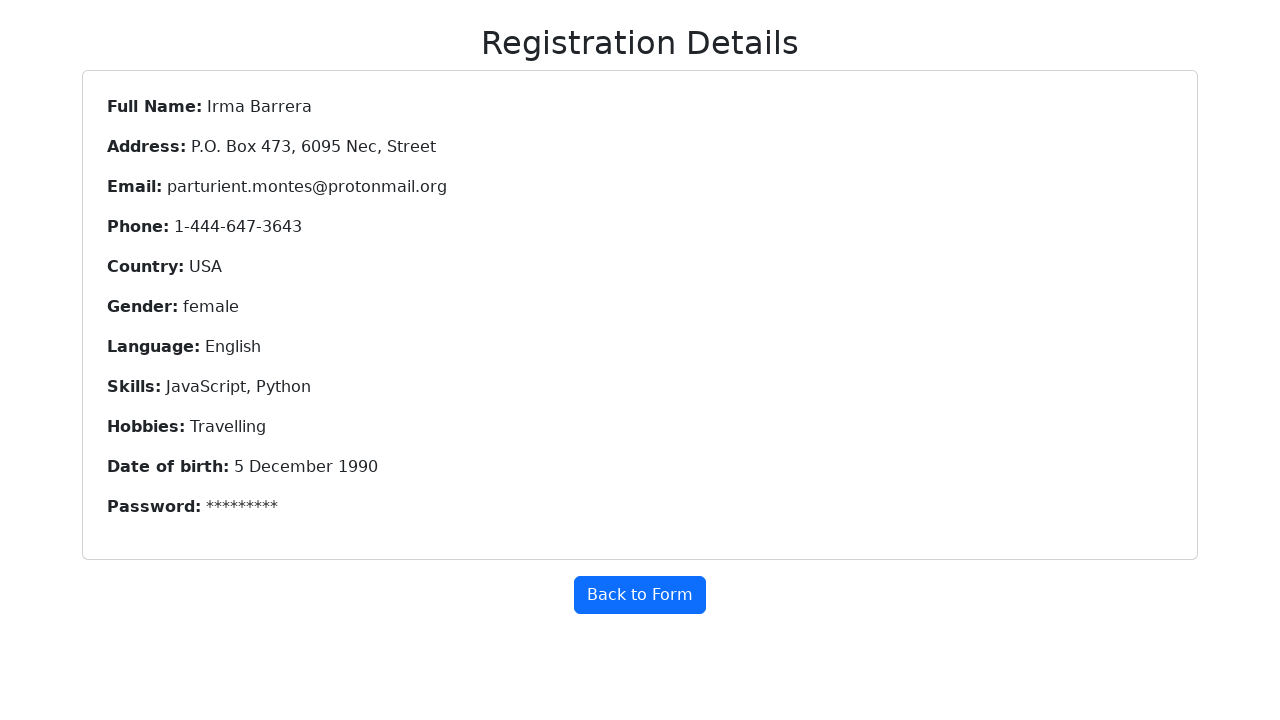